Tests partial link text locator by finding a link containing partial text and clicking it

Starting URL: http://omayo.blogspot.com

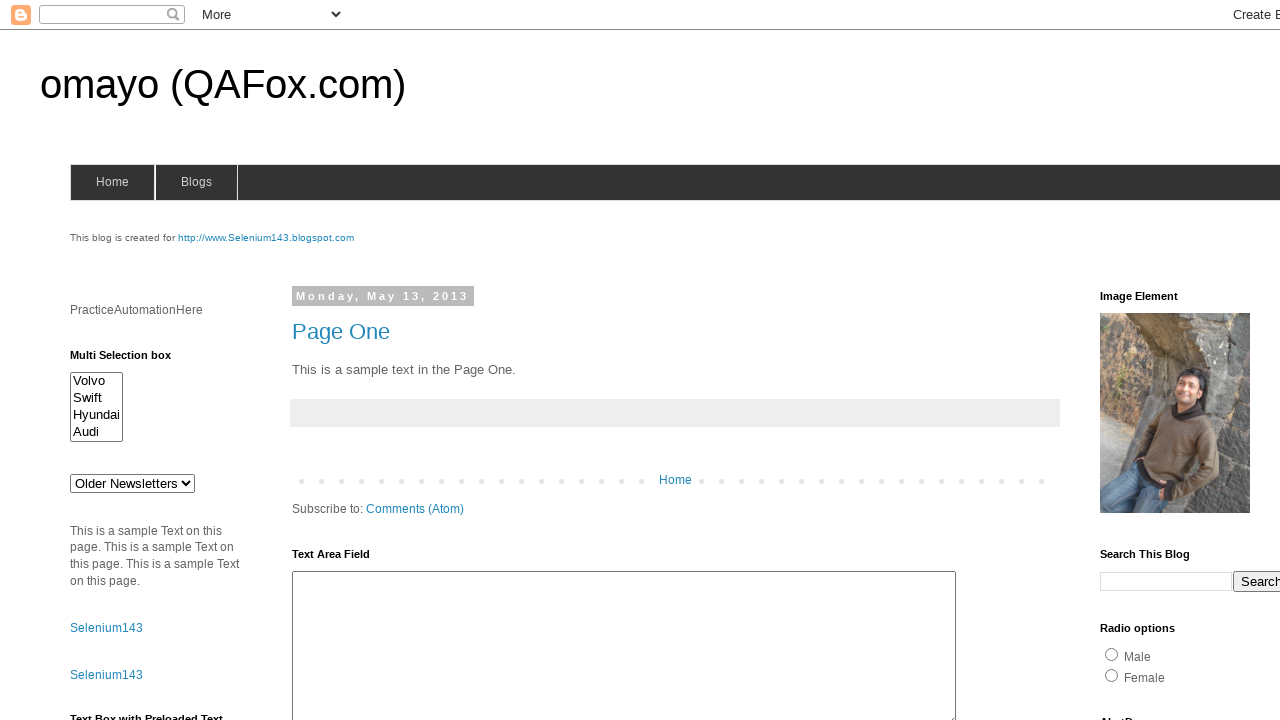

Located link containing partial text 'diumdev'
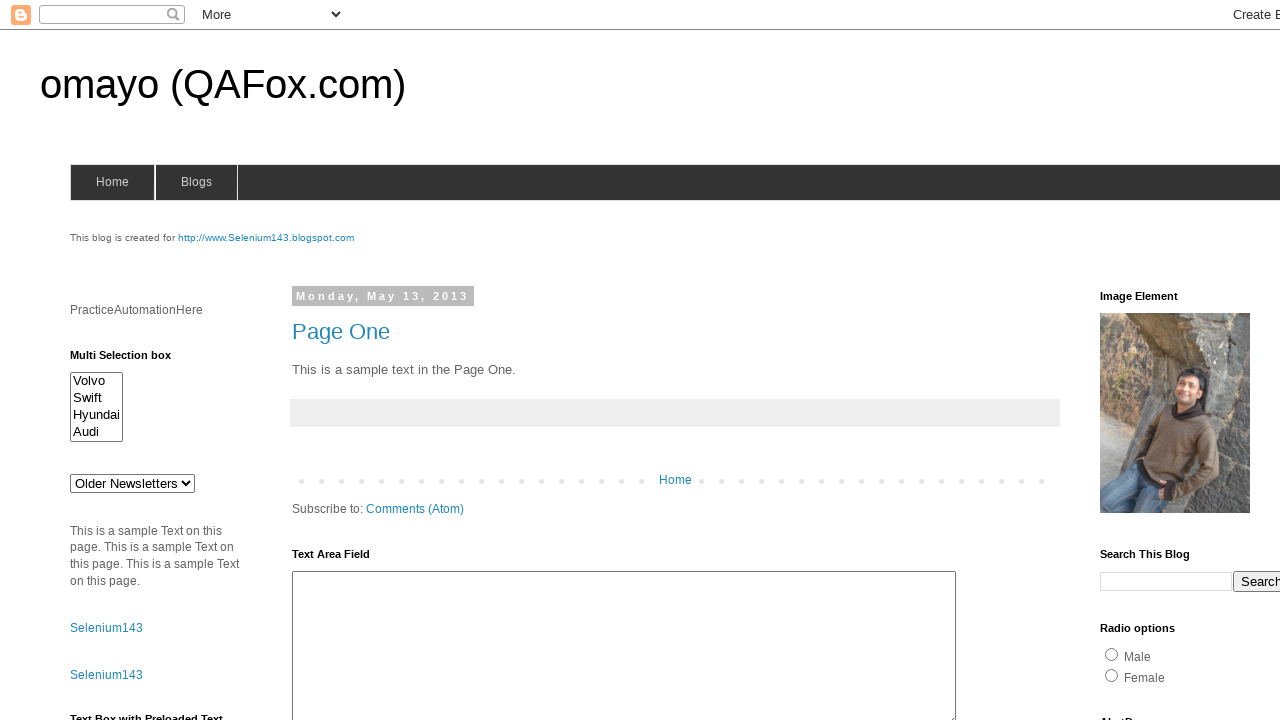

Retrieved and printed link text content
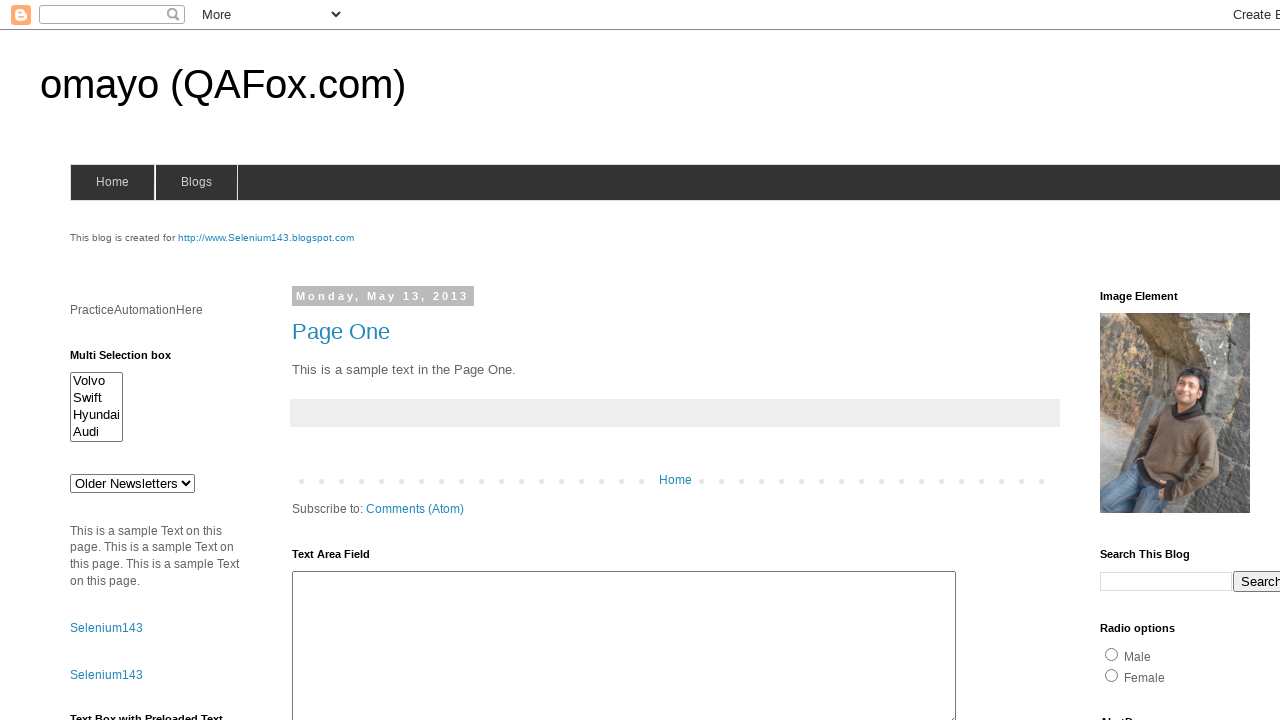

Retrieved and printed link href attribute
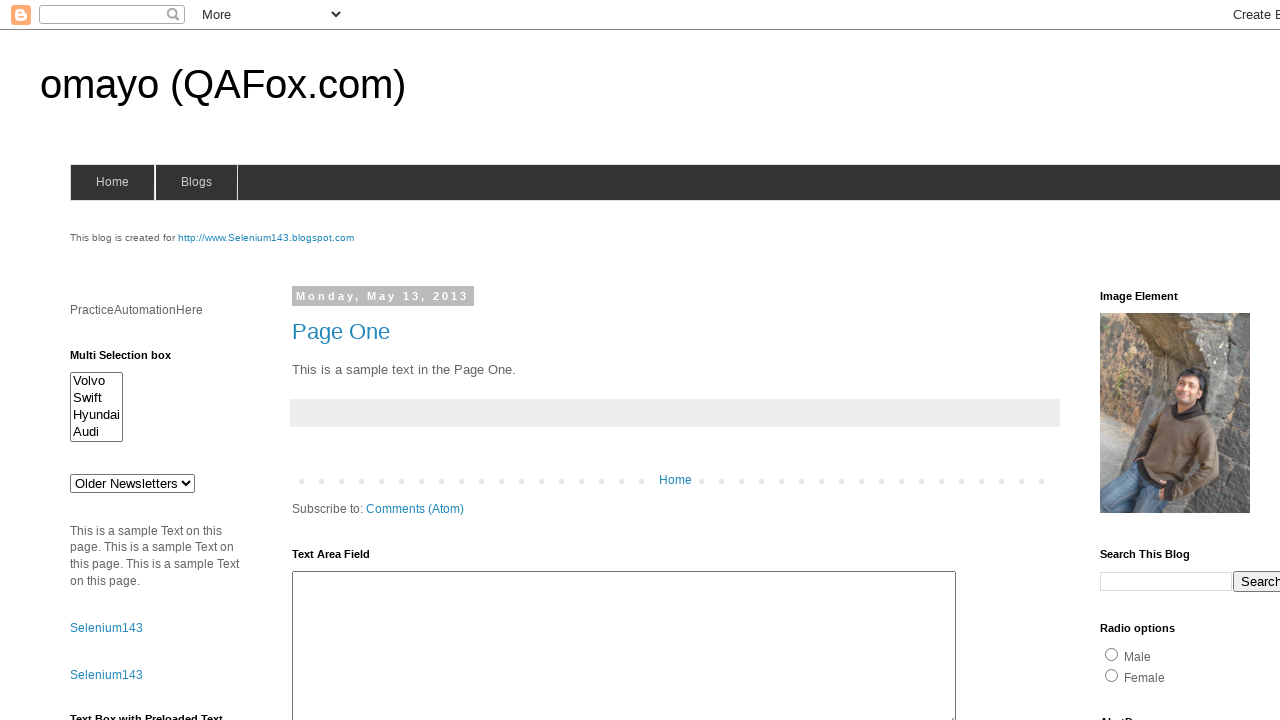

Clicked the partial text link at (1160, 360) on a:has-text('diumdev')
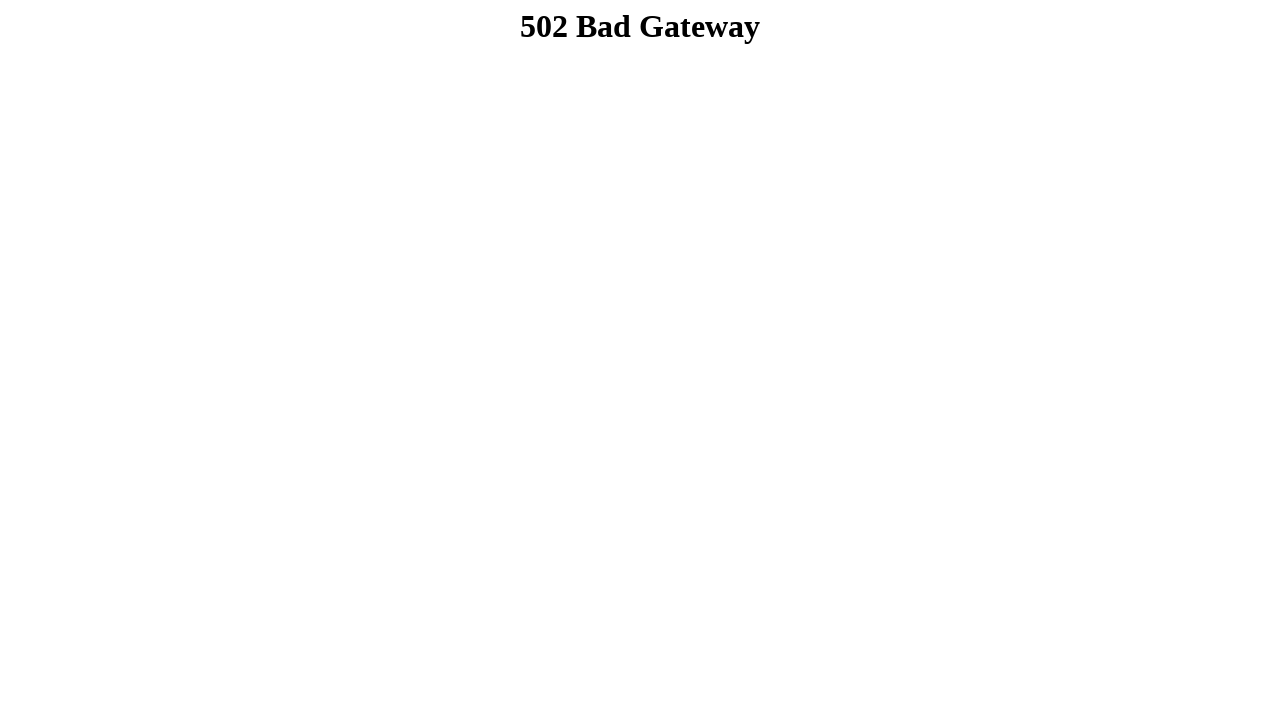

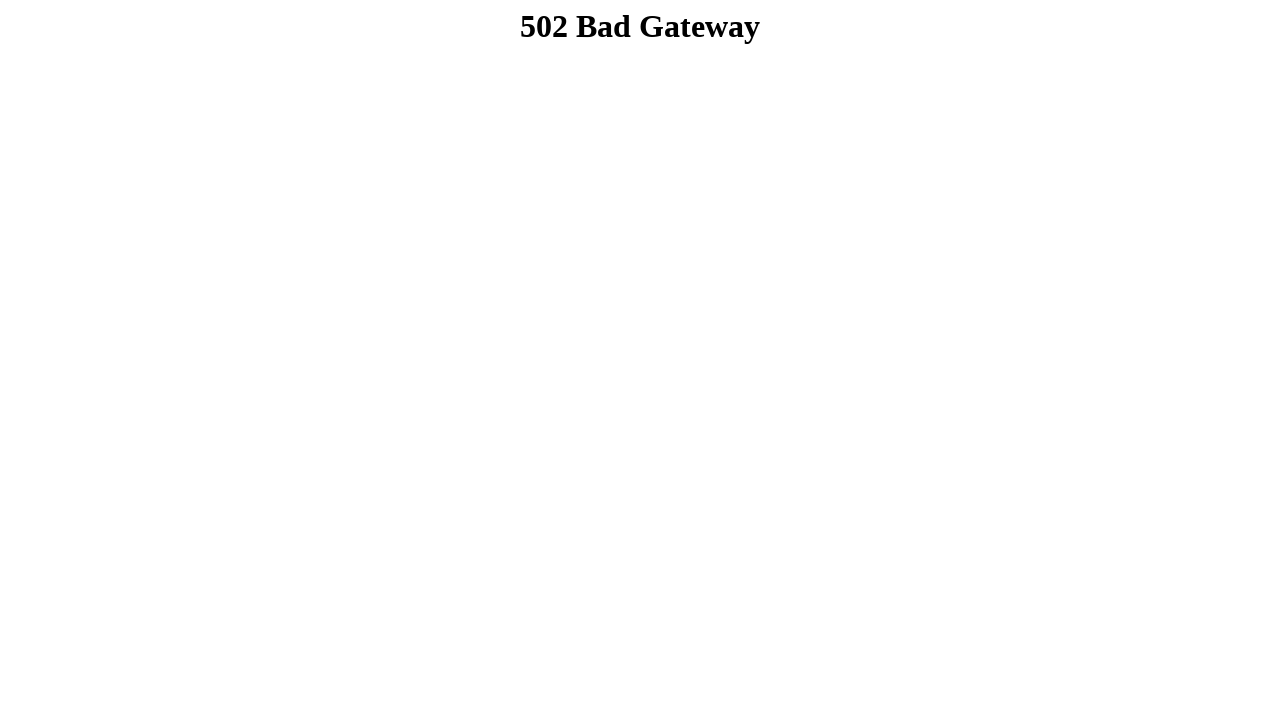